Tests radio button functionality on a practice page by clicking a radio button and verifying it is displayed

Starting URL: https://www.rahulshettyacademy.com/dropdownsPractise/

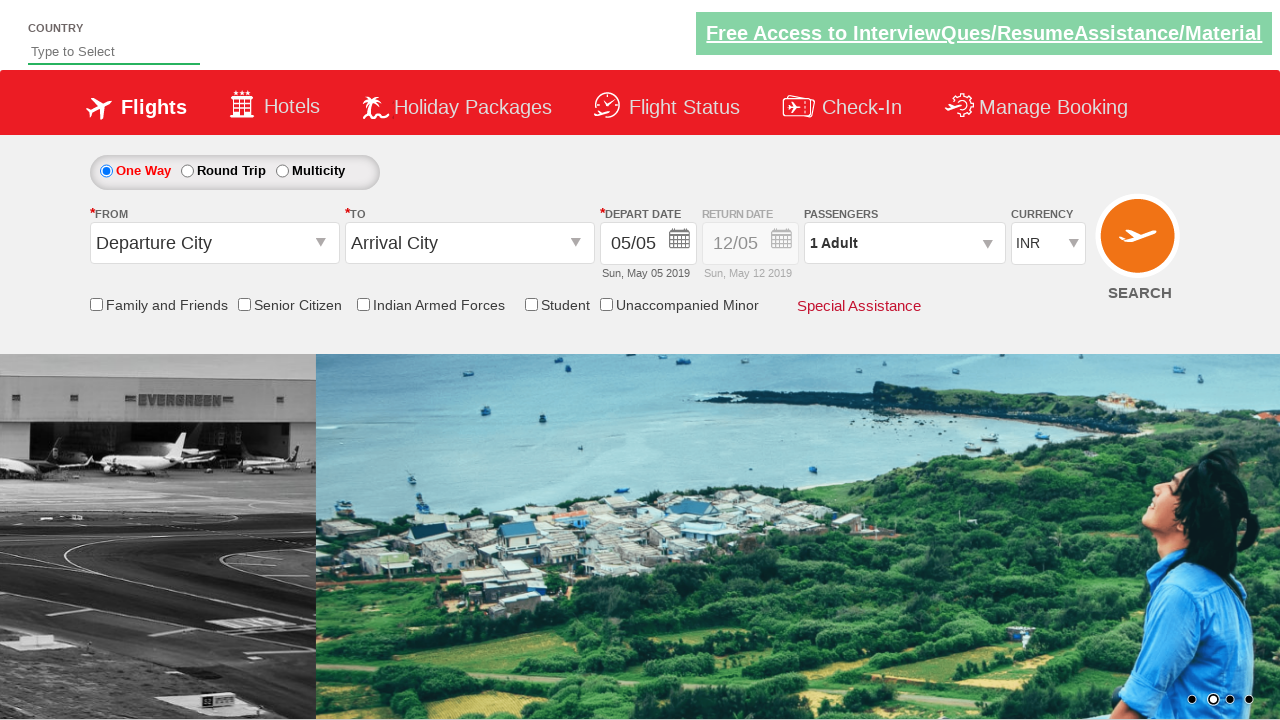

Clicked radio button for trip selection (Return trip option) at (187, 171) on #ctl00_mainContent_rbtnl_Trip_1
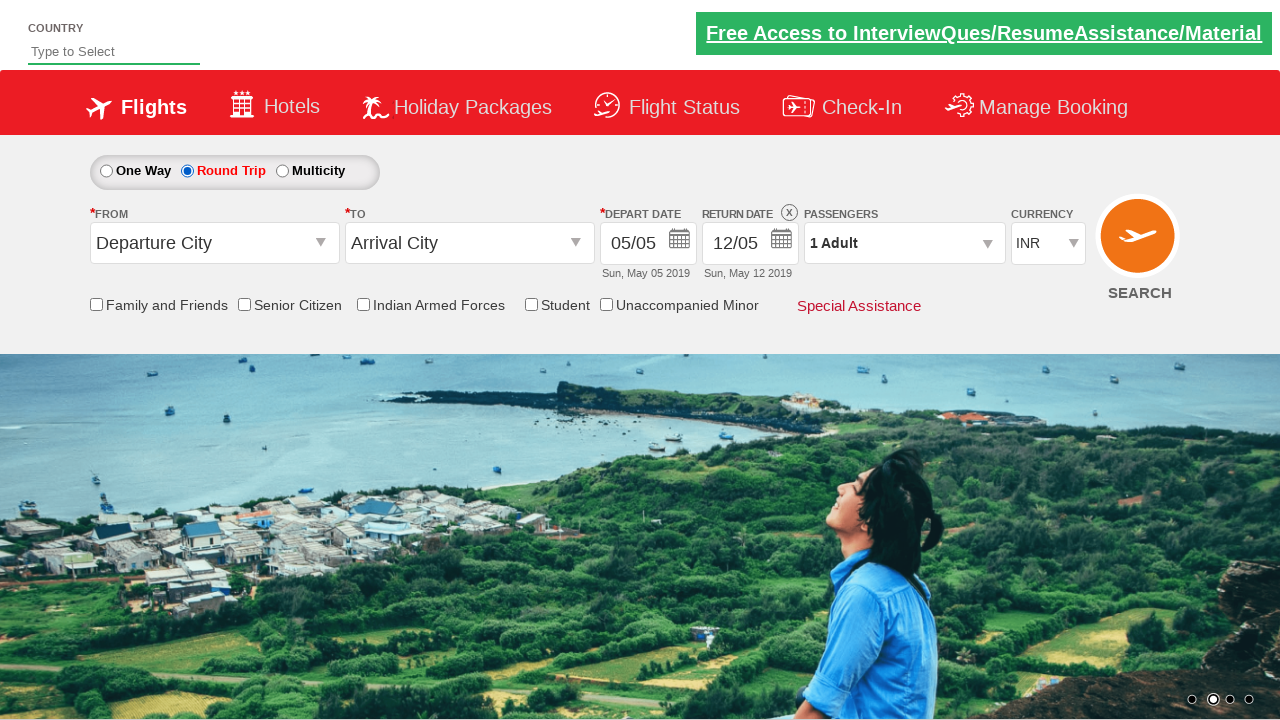

Radio button is visible and confirmed to be displayed
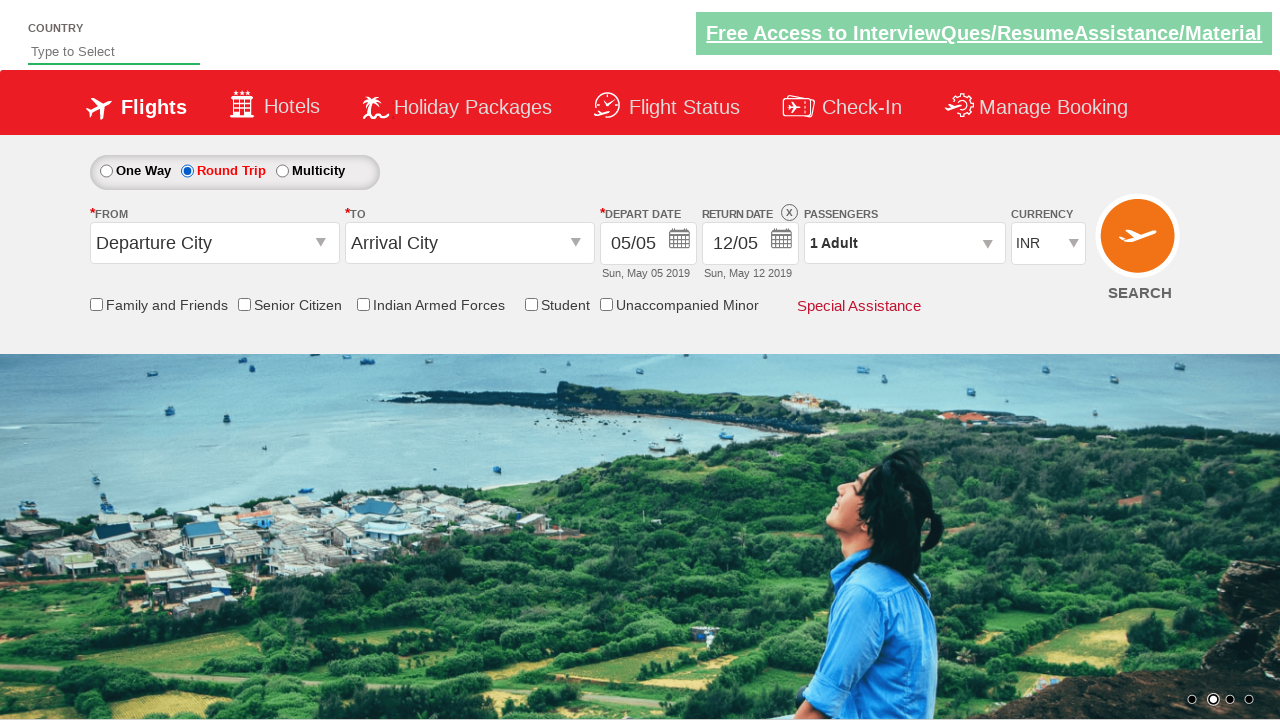

Located all radio buttons in the trip selection group
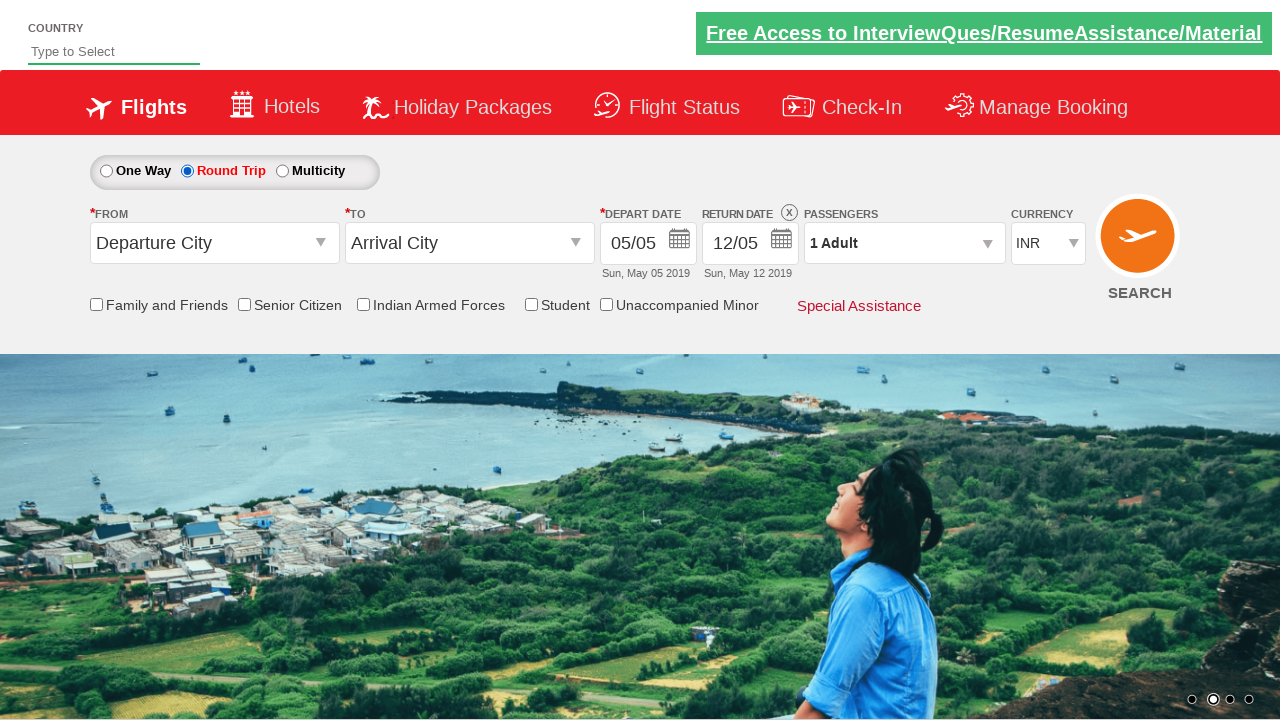

First radio button in trip selection group is visible
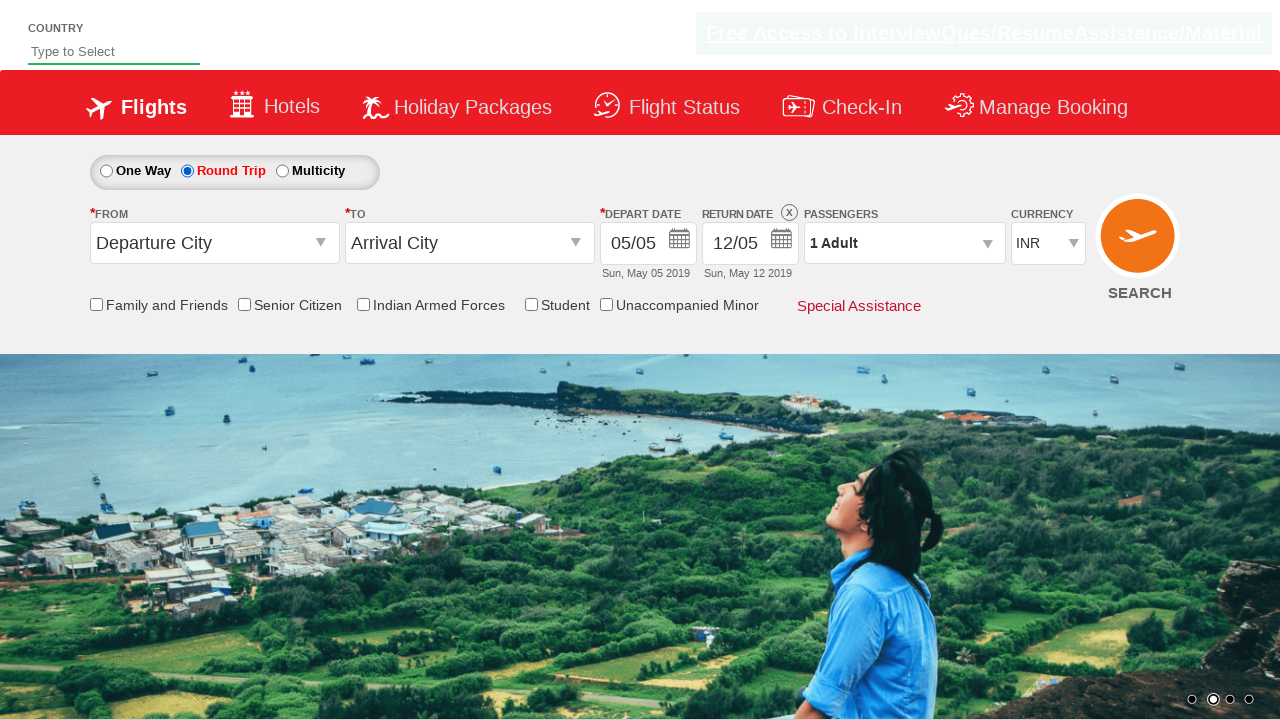

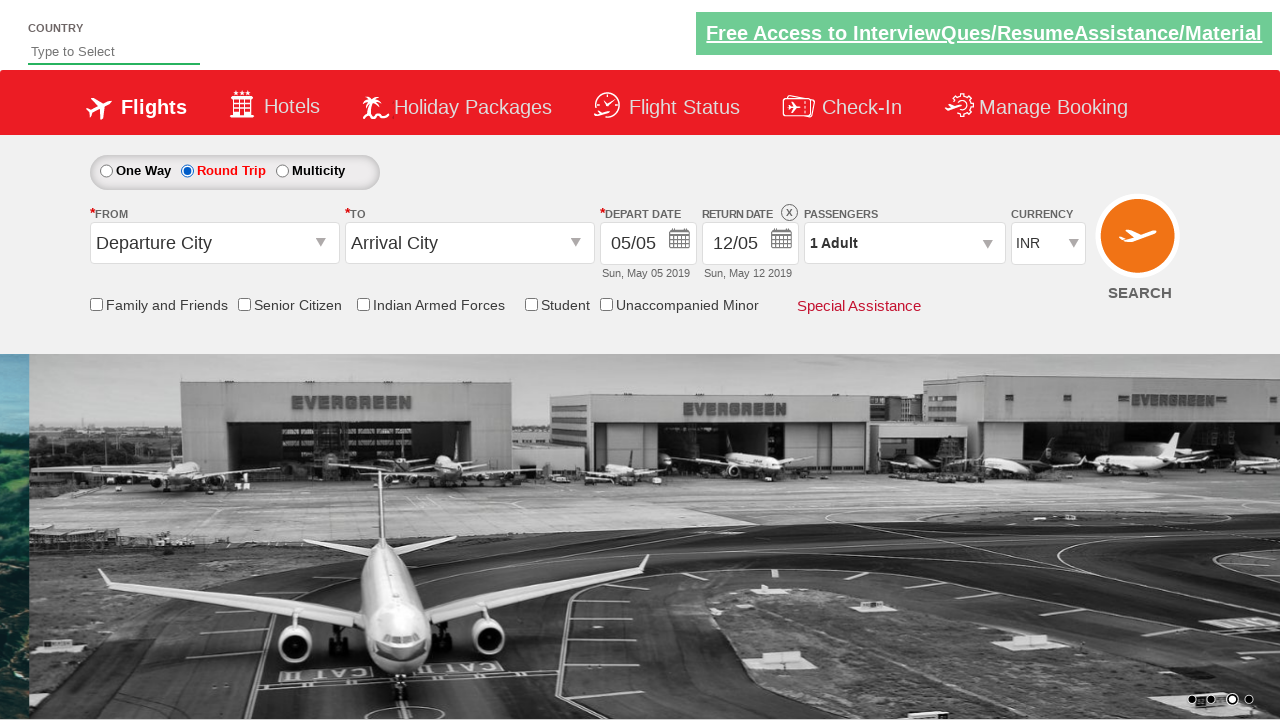